Tests clicking a button that opens a new tab, then verifies the new tab contains expected content and the original button remains enabled

Starting URL: https://www.qa-practice.com/elements/new_tab/button

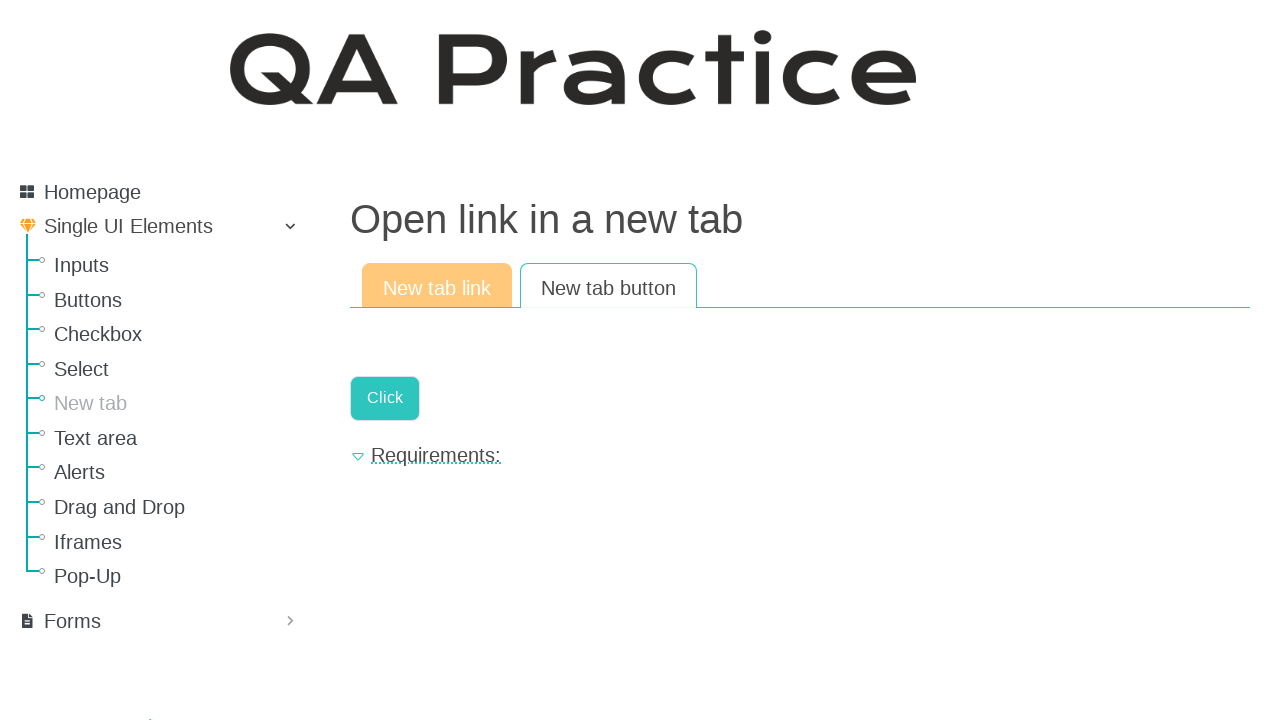

Clicked button to open new tab at (385, 398) on .a-button
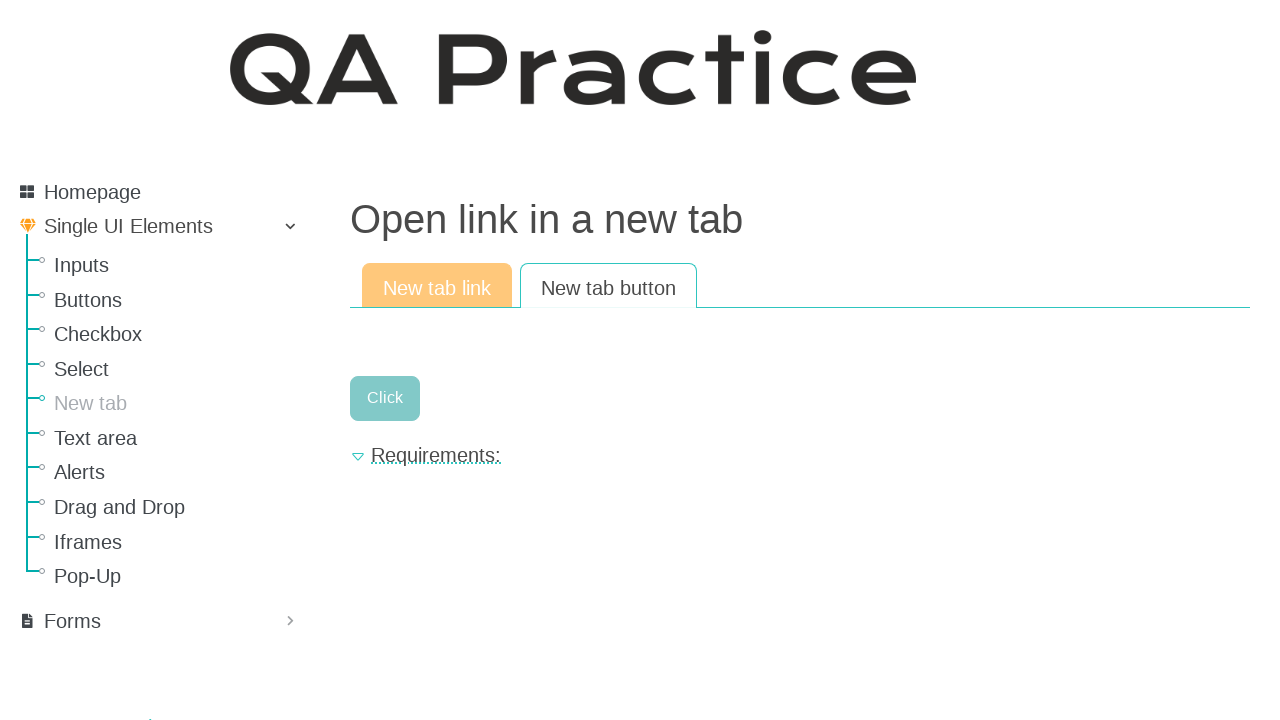

New tab opened and captured
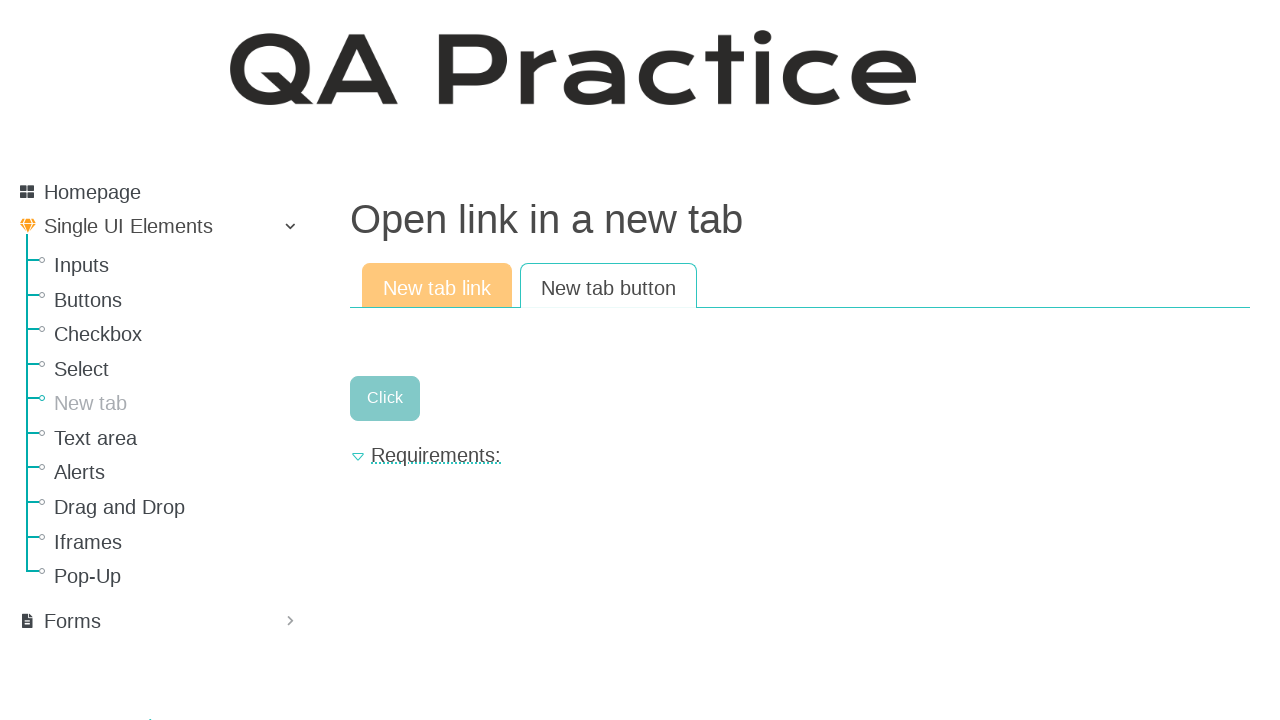

New tab loaded and result text element is visible
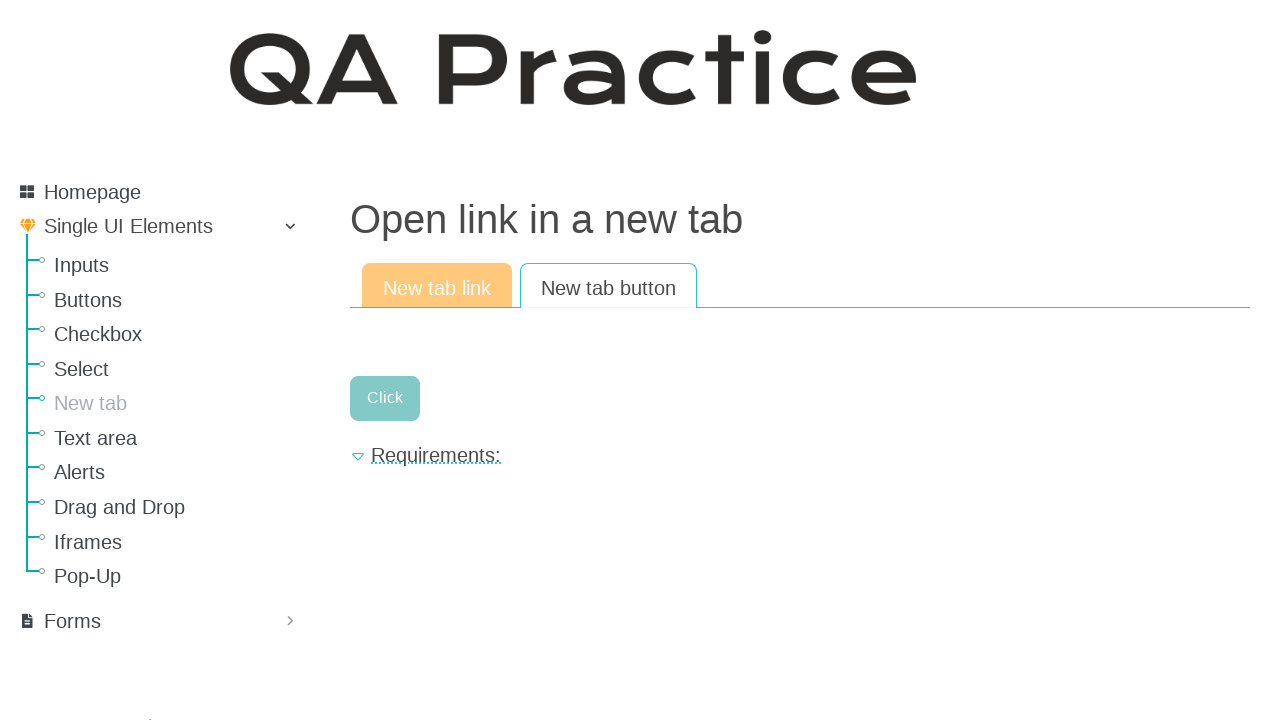

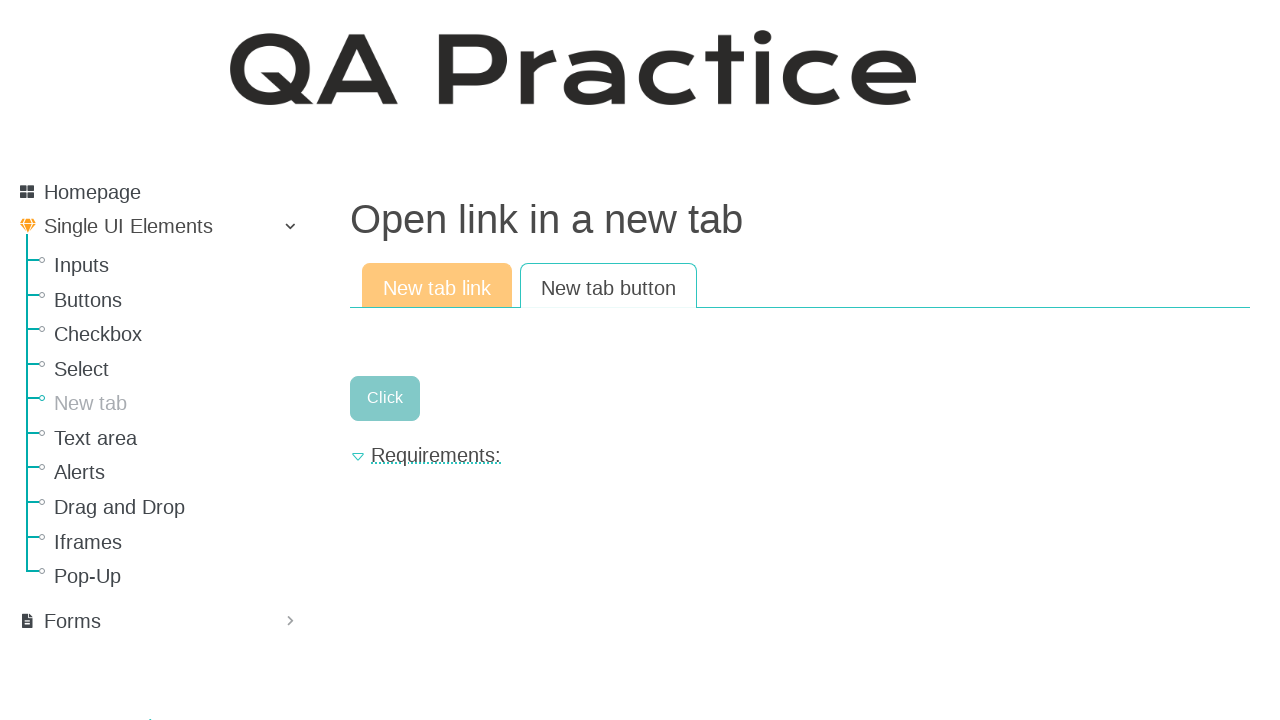